Navigates to Myntra homepage and tests window management by maximizing, resizing to a smaller dimension, and maximizing again.

Starting URL: https://www.myntra.com/

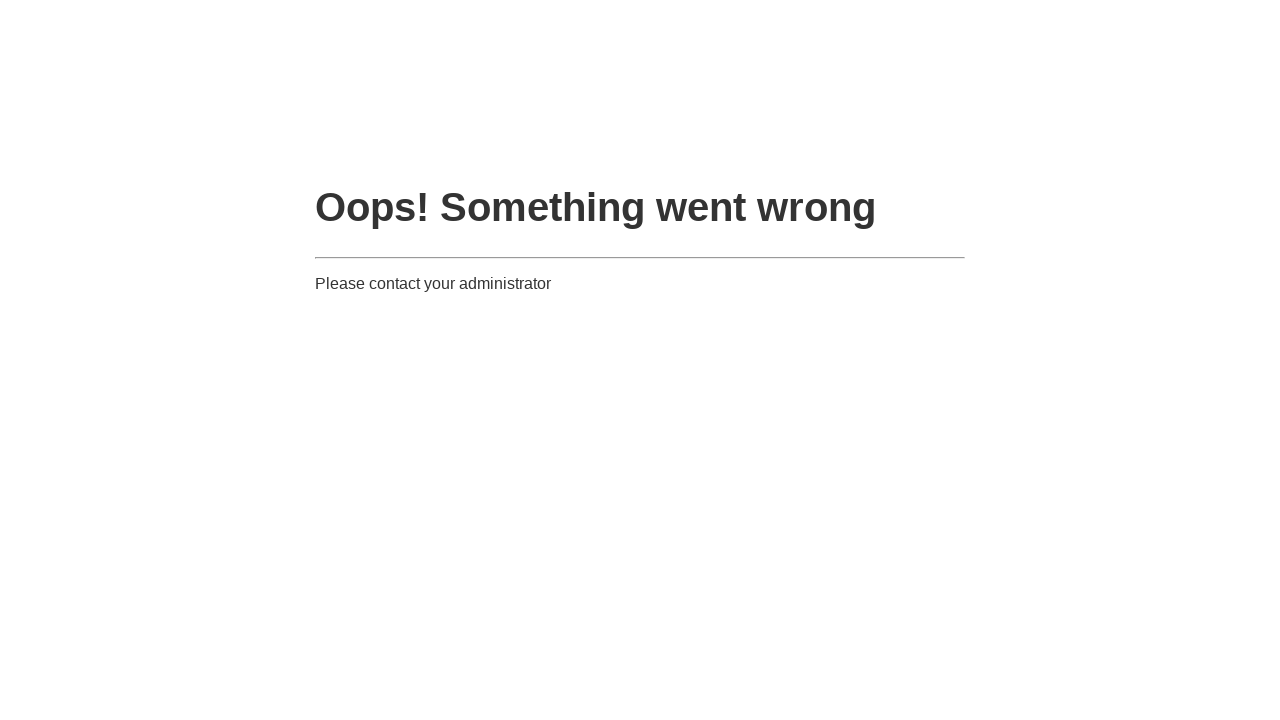

Navigated to Myntra homepage
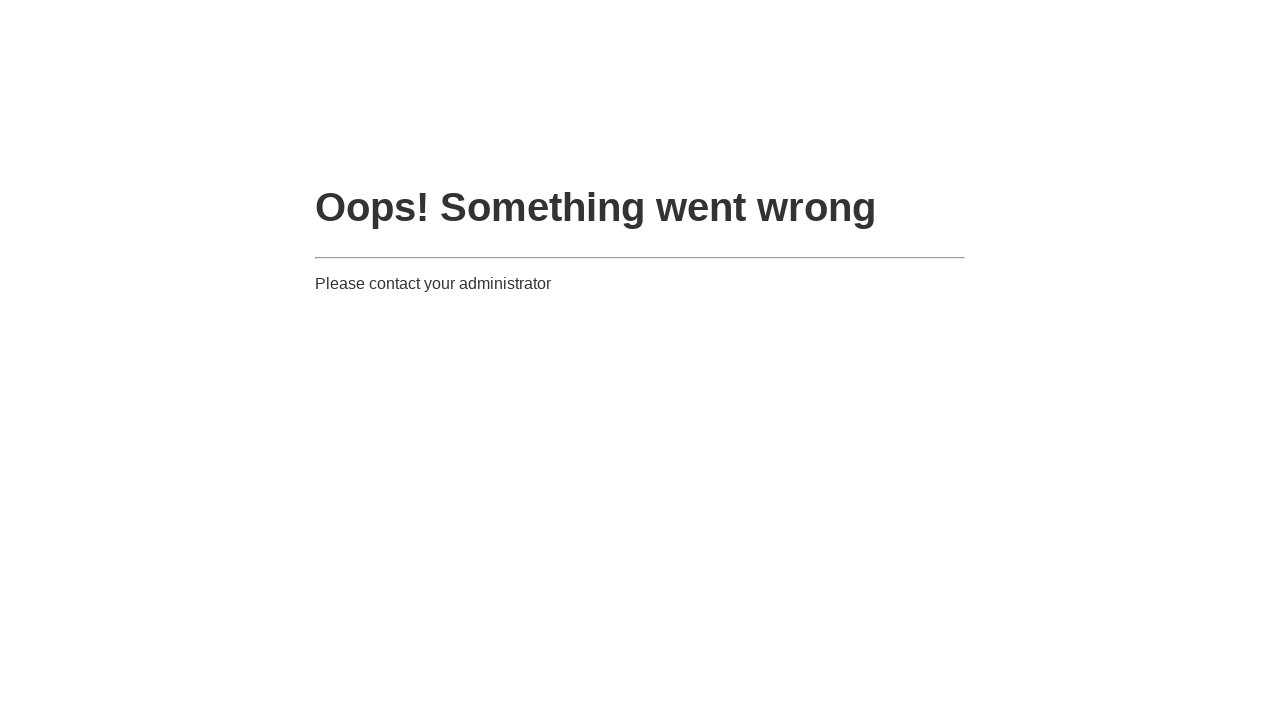

Maximized browser window to 1920x1080
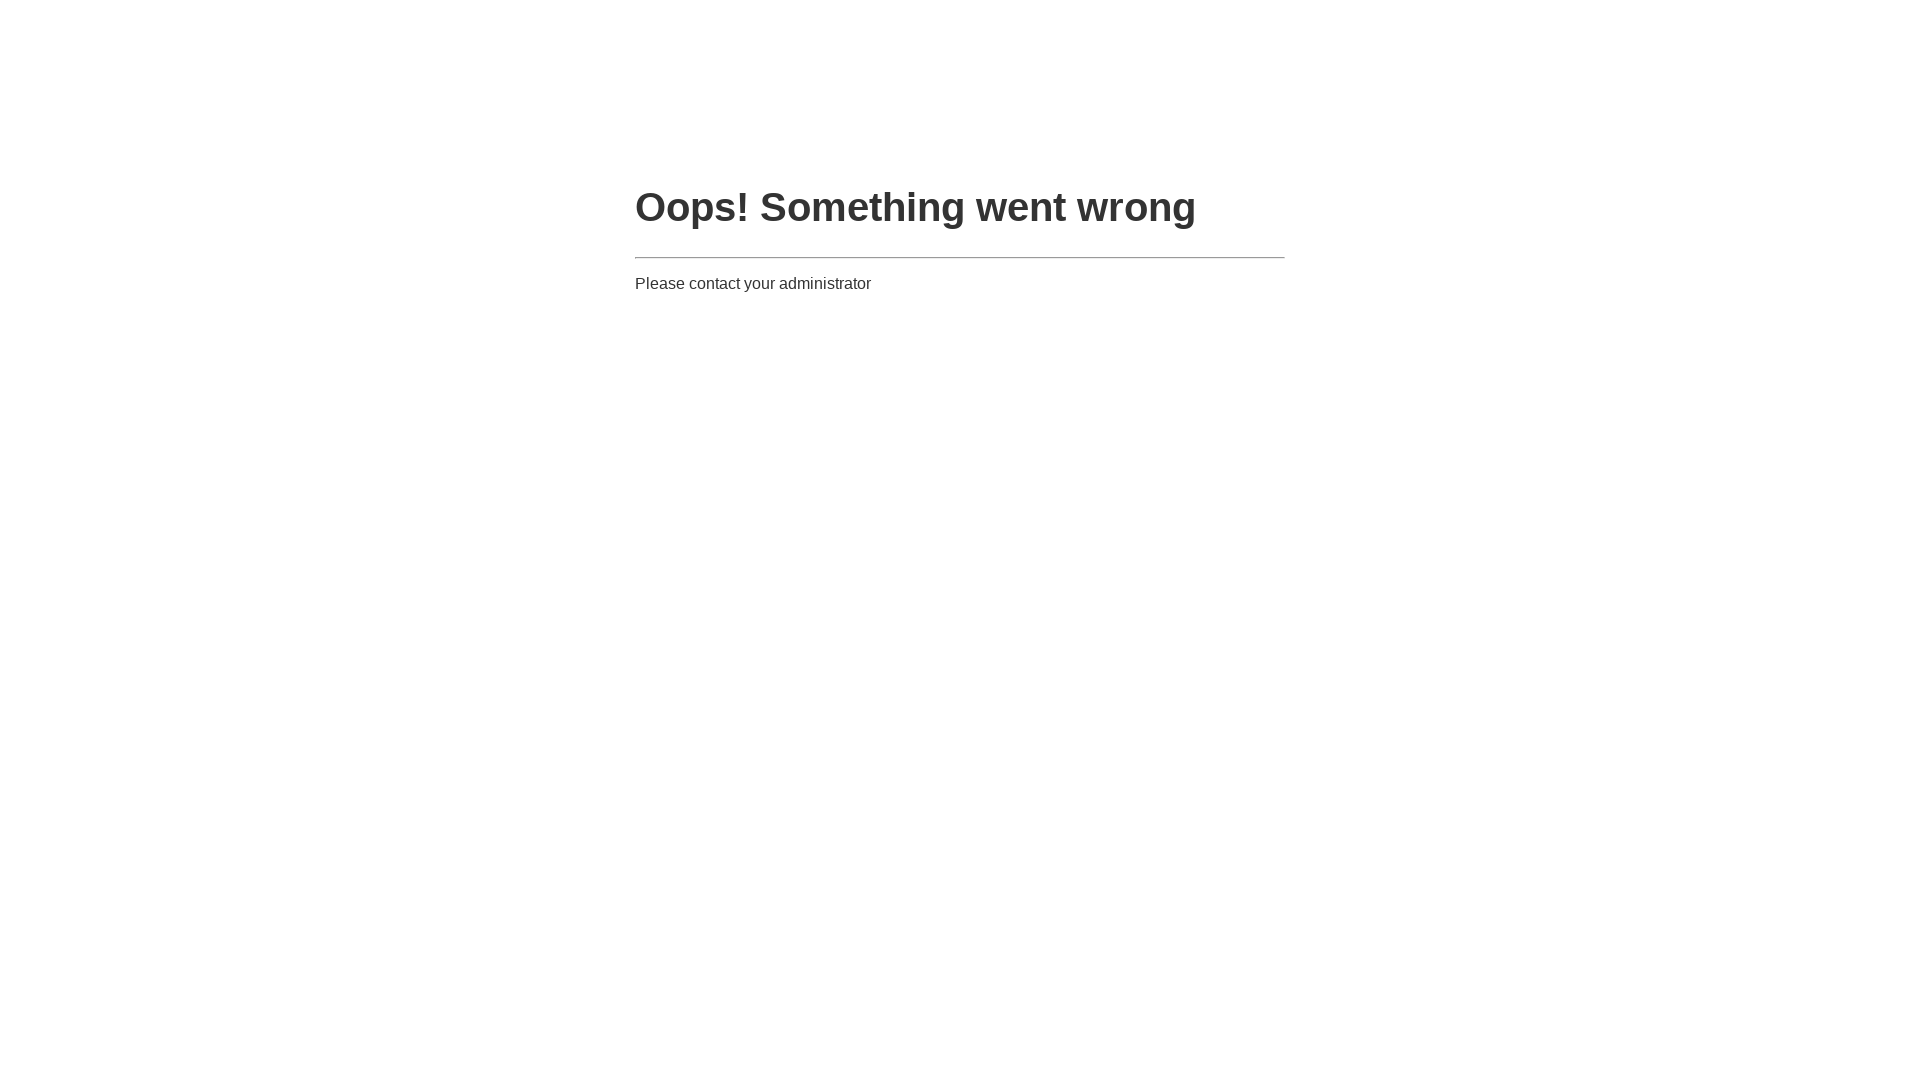

Resized browser window to 800x600
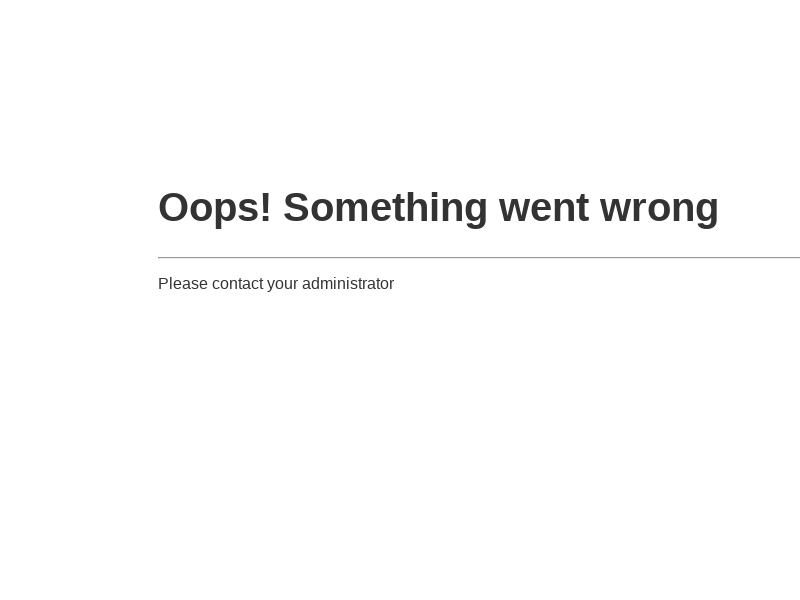

Maximized browser window again to 1920x1080
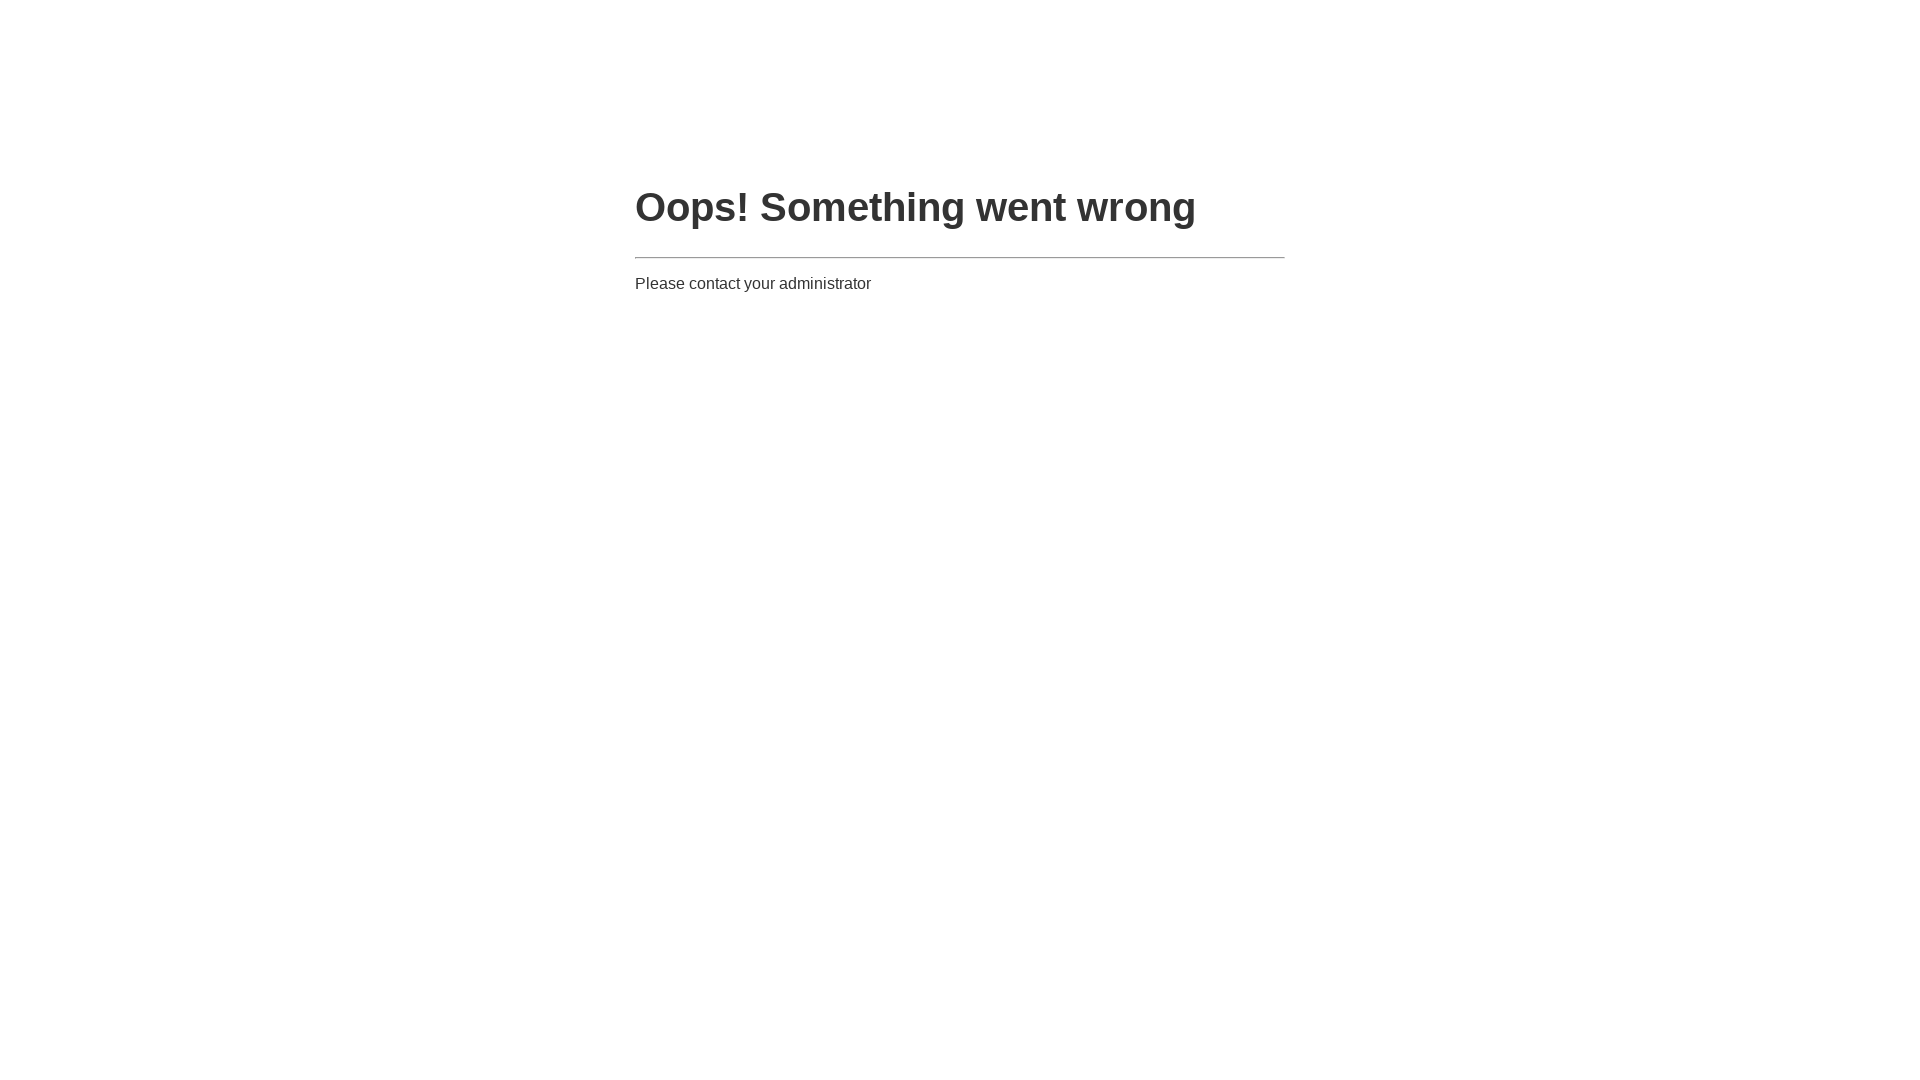

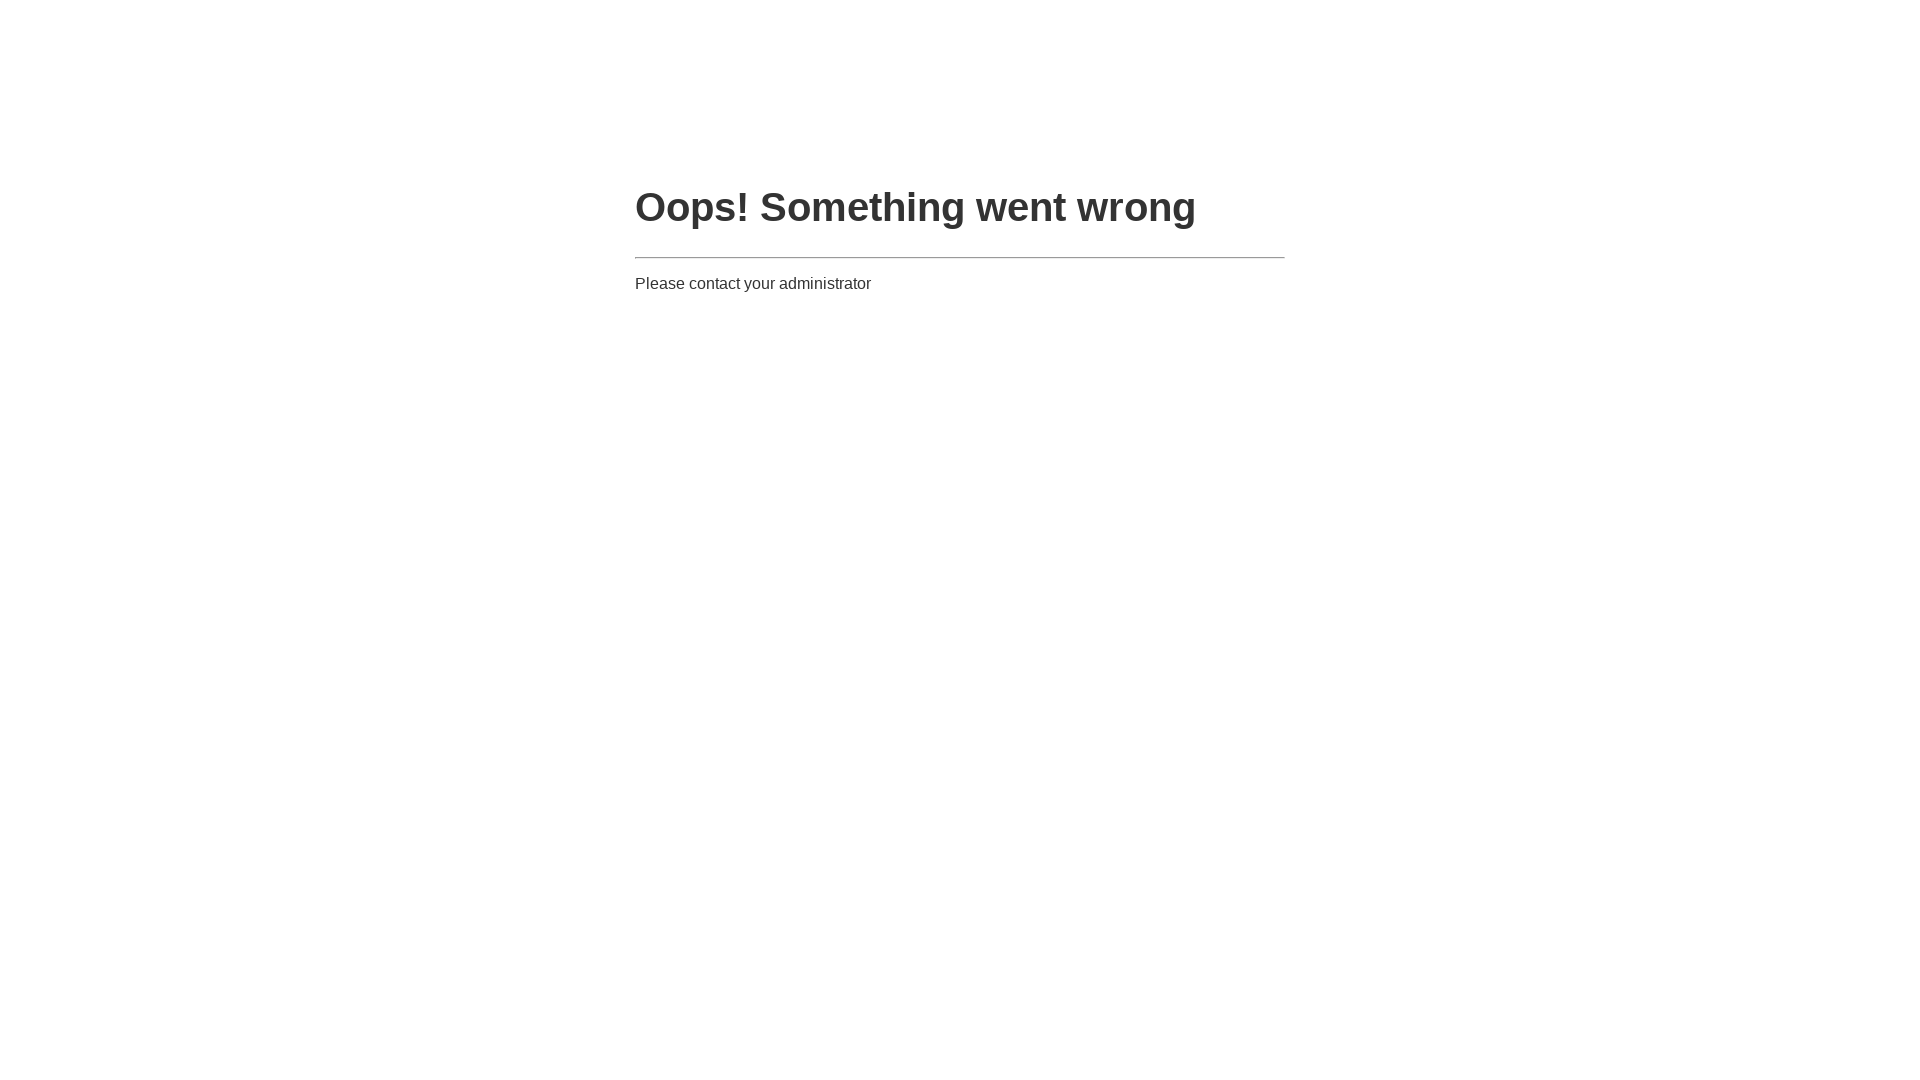